Navigates to W3Schools HTML tables page and interacts with table elements to verify structure and content

Starting URL: https://www.w3schools.com/html/html_tables.asp

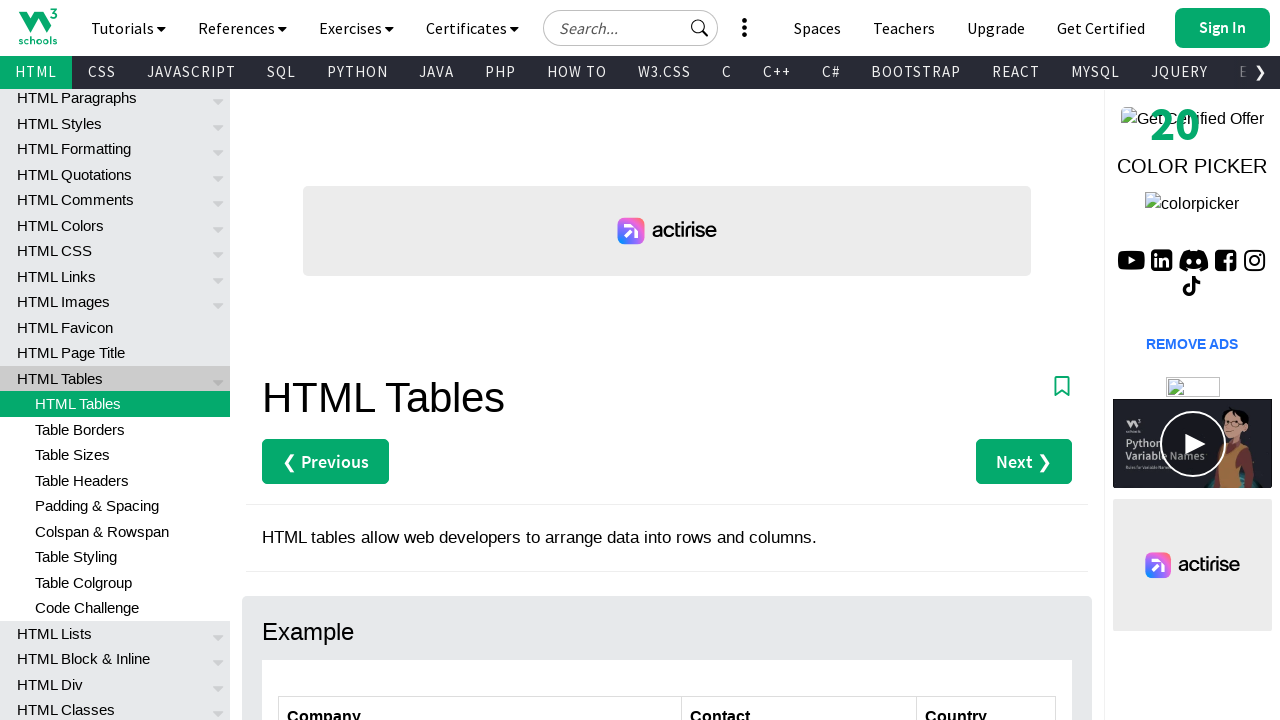

Navigated to W3Schools HTML tables page
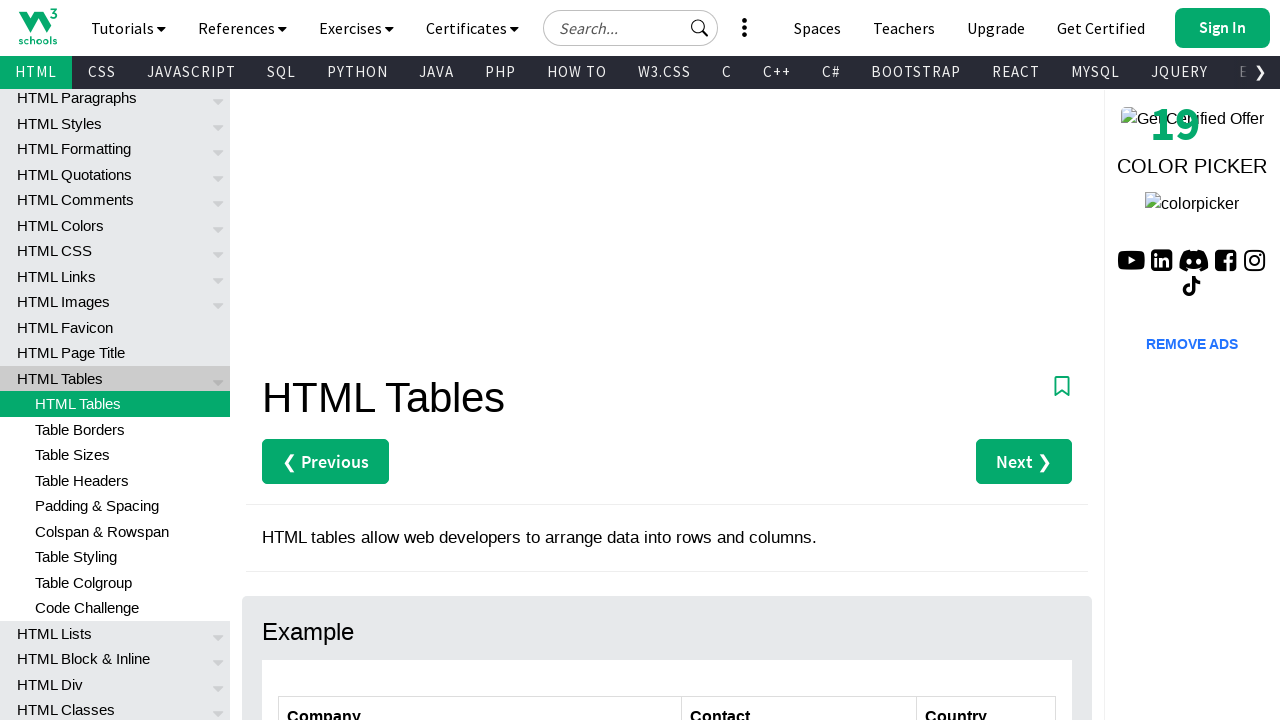

Table with id 'customers' loaded
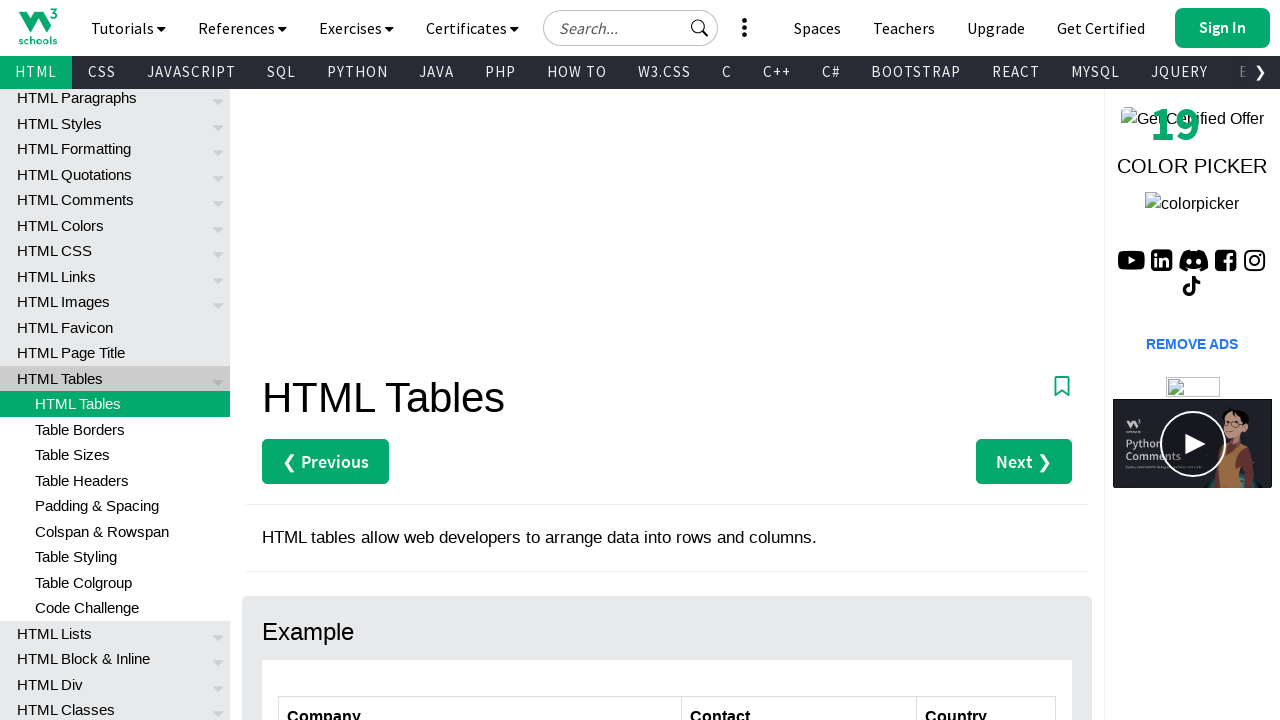

Retrieved all table column headers
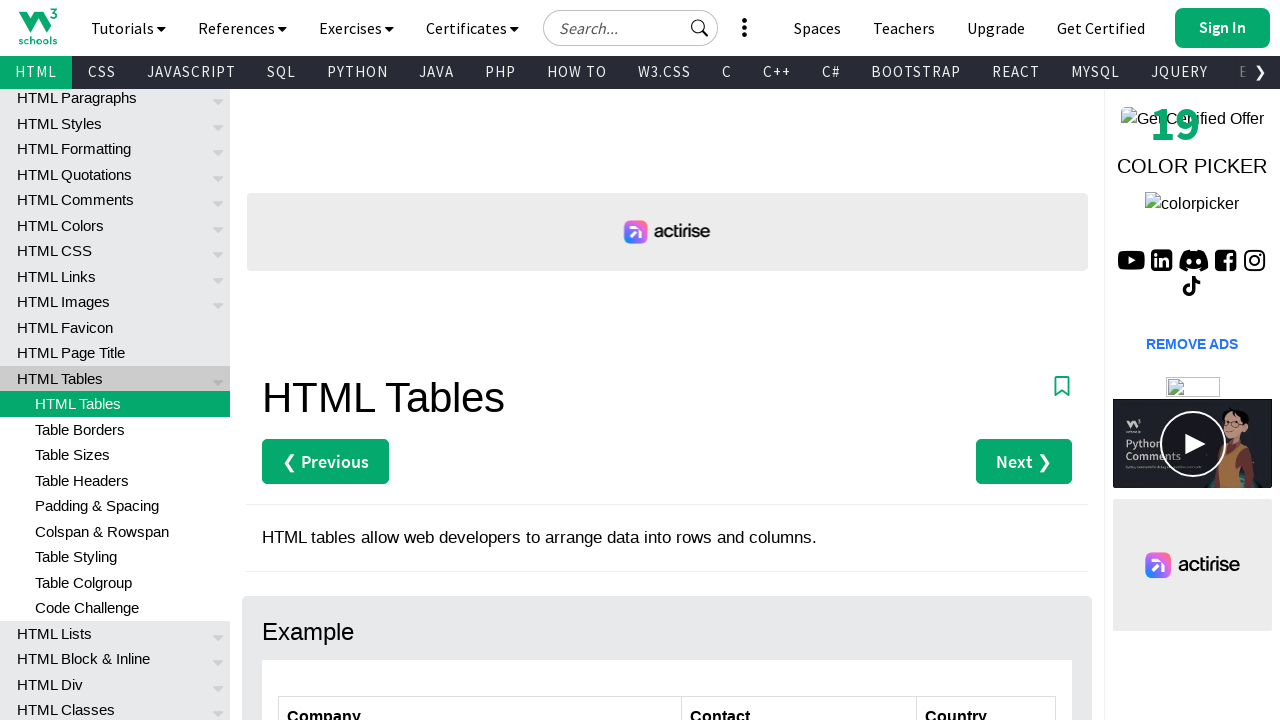

Counted 5 table columns
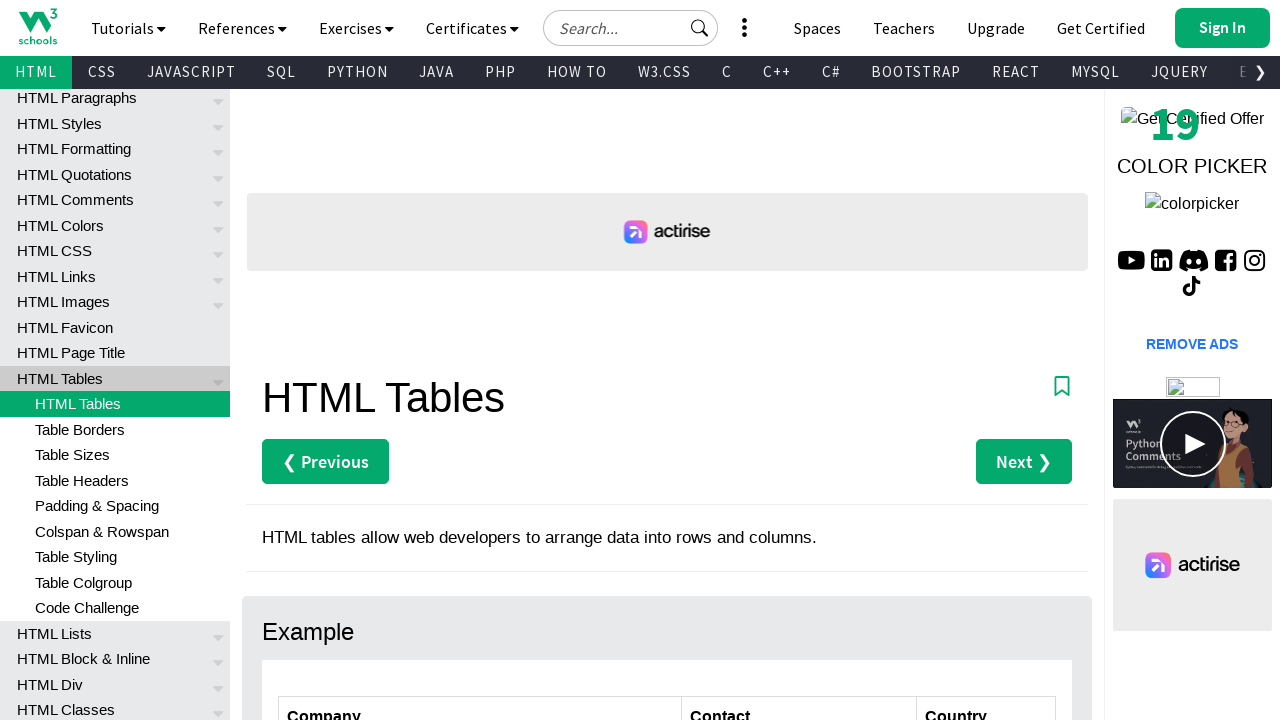

Retrieved all table rows
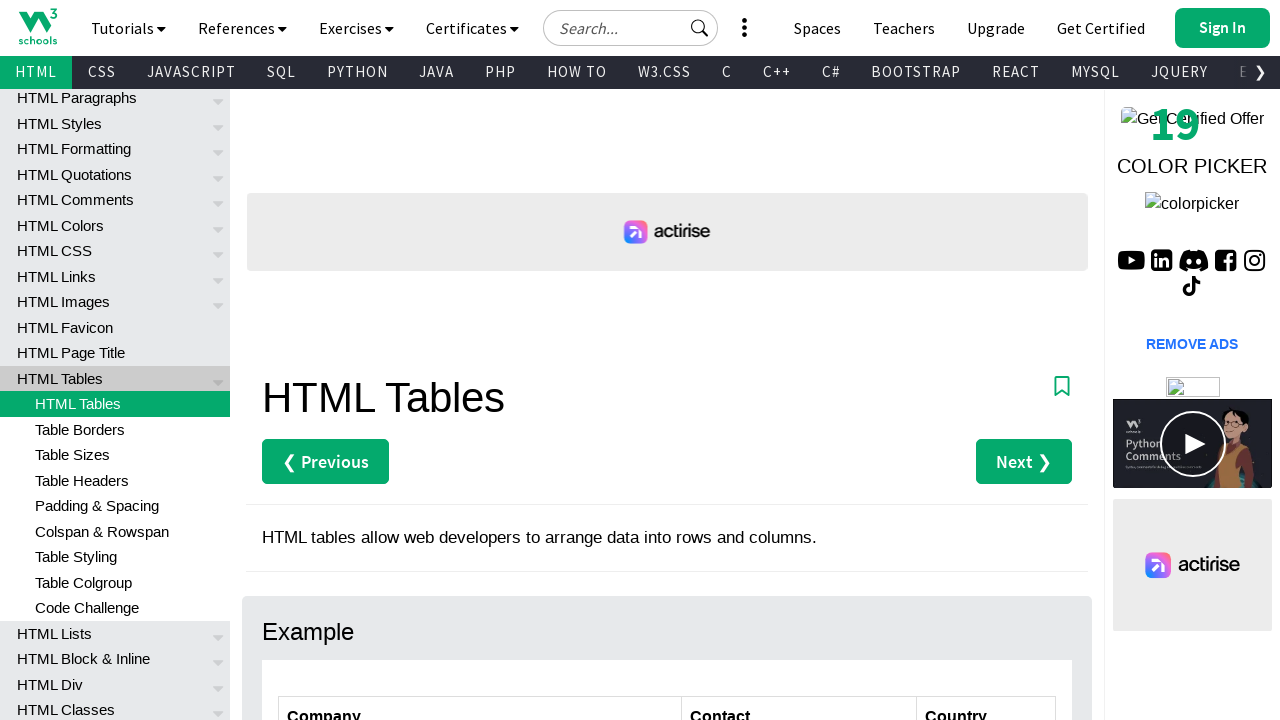

Counted 18 total table rows
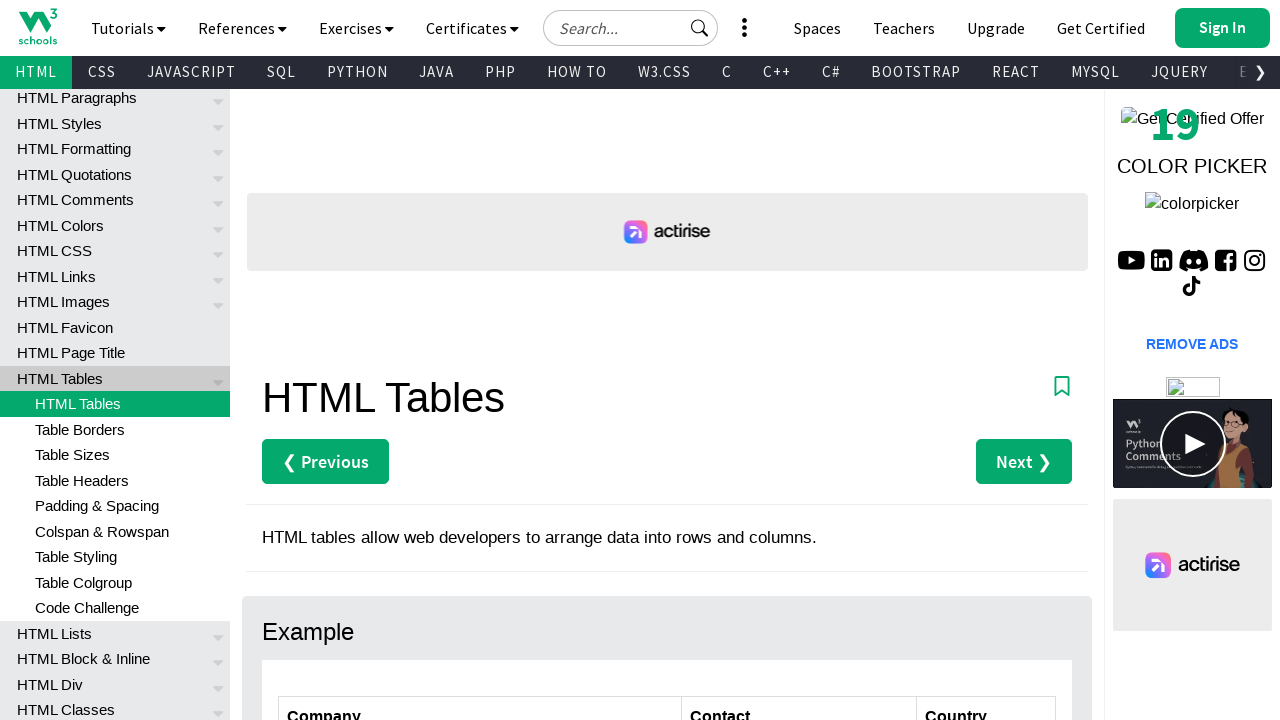

Located contact name element for Island Trading company
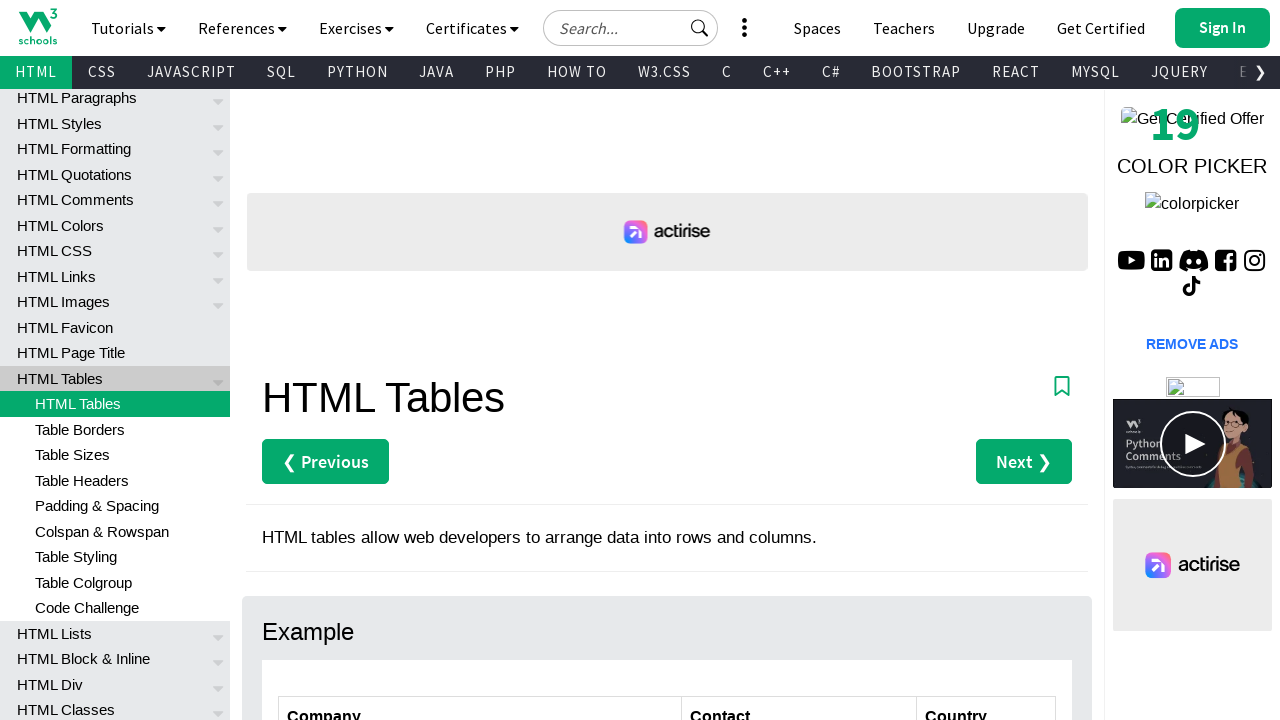

Retrieved contact name for Island Trading: Helen Bennett
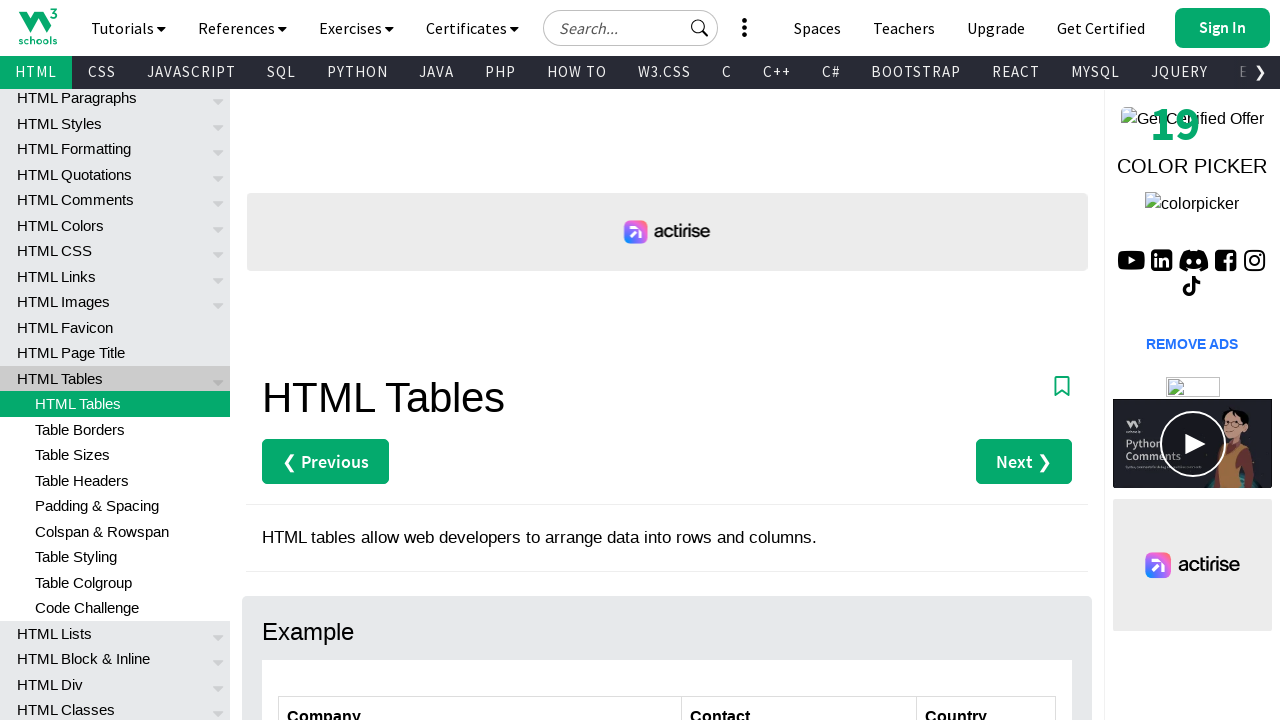

Retrieved all elements from second table column
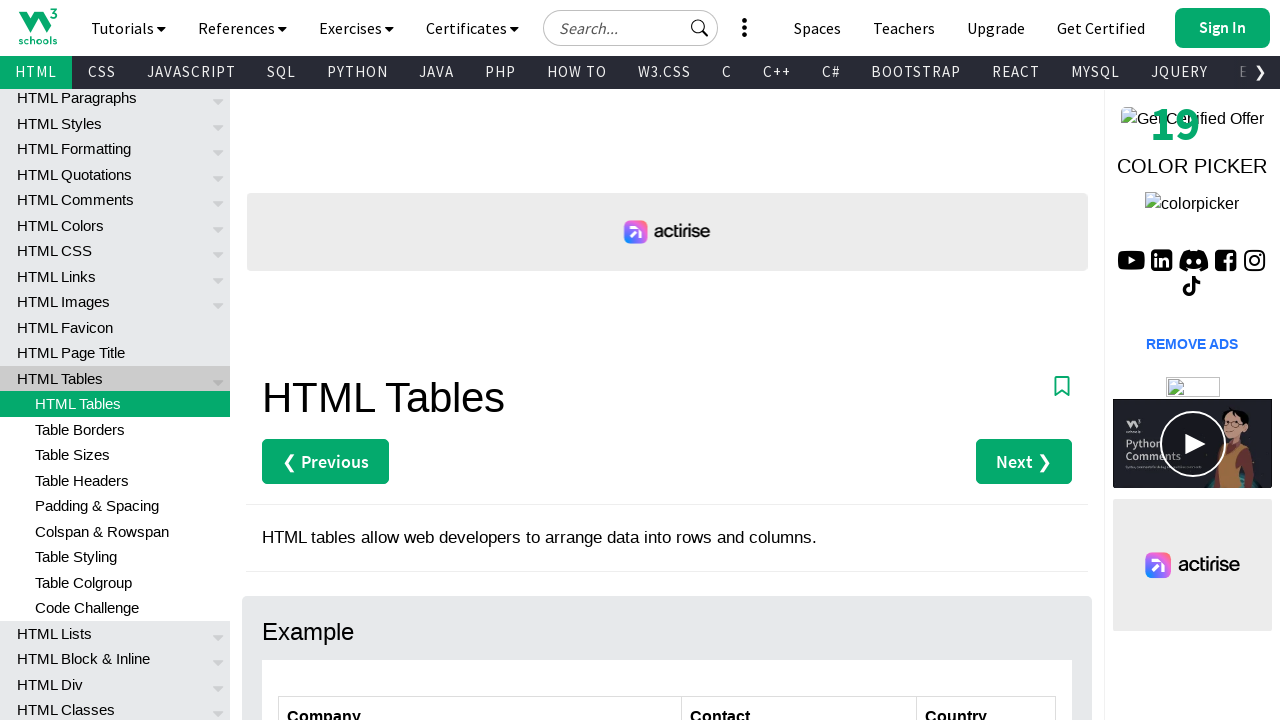

Extracted all values from second column: ['Maria Anders', 'Francisco Chang', 'Roland Mendel', 'Helen Bennett', 'Yoshi Tannamuri', 'Giovanni Rovelli', 'Defines a table', 'Defines a header cell in a table', 'Defines a row in a table', 'Defines a cell in a table', 'Defines a table caption', 'Specifies a group of one or more columns in a table for formatting', 'Specifies column properties for each column within a <colgroup> element', 'Groups the header content in a table', 'Groups the body content in a table', 'Groups the footer content in a table']
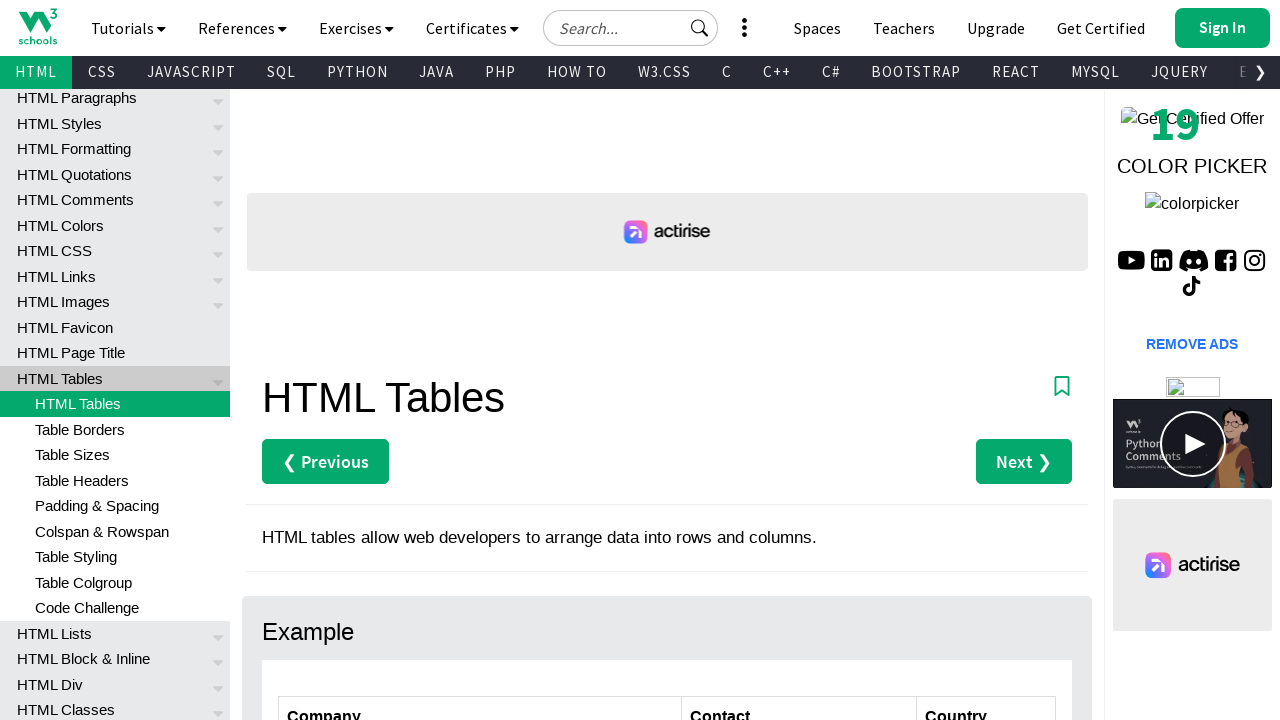

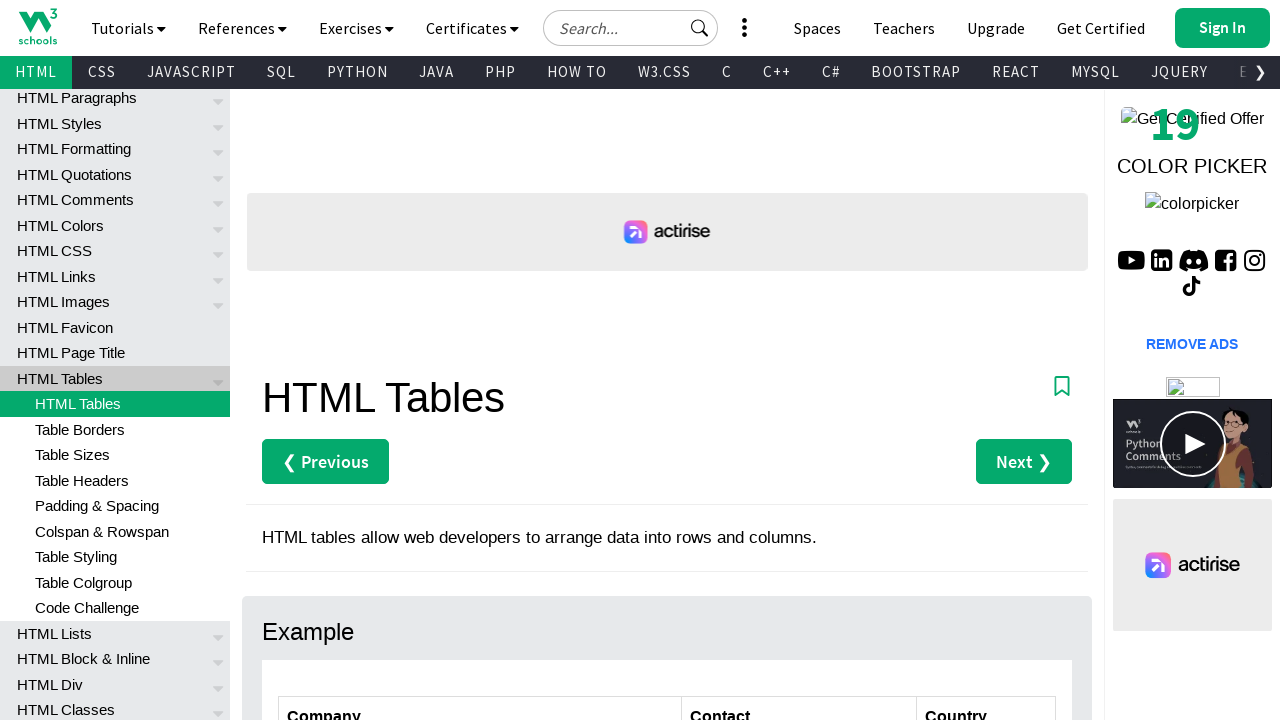